Tests adding and then removing all elements by clicking Add Element multiple times, then clicking each Delete button

Starting URL: https://the-internet.herokuapp.com/add_remove_elements/

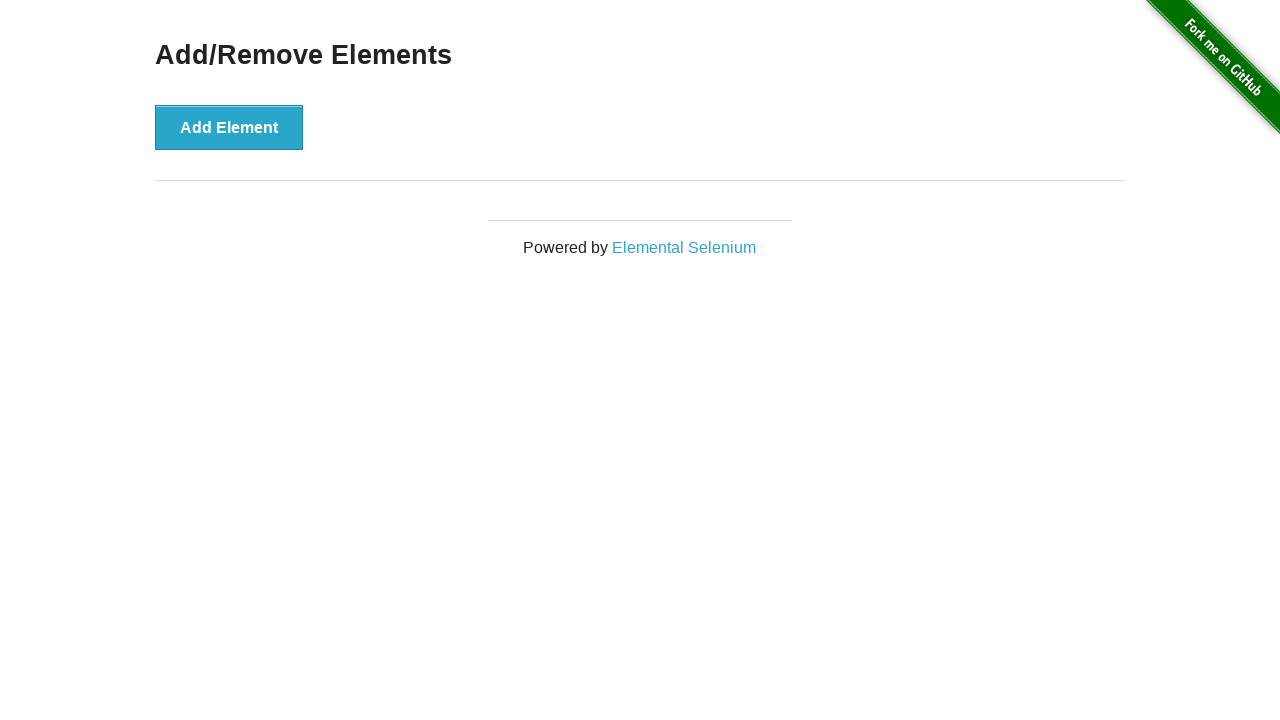

Navigated to the Add/Remove Elements page
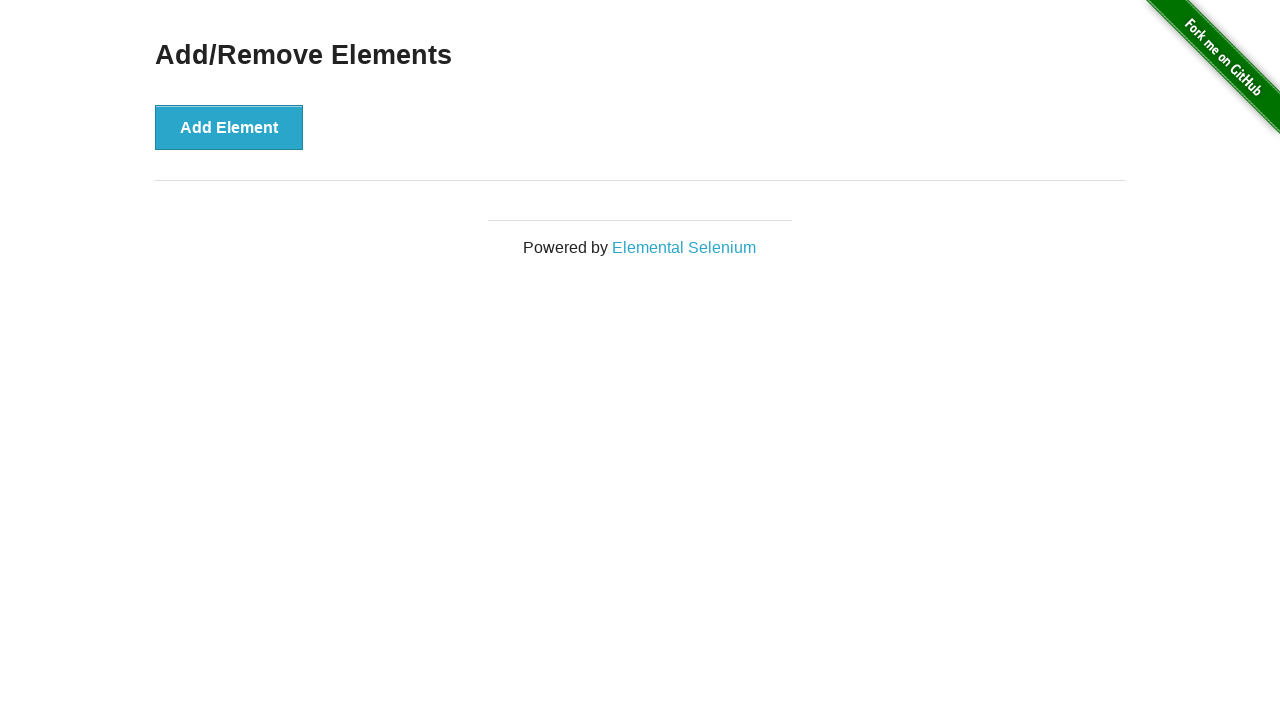

Clicked 'Add Element' button 5 times at (229, 127) on xpath=//button[contains(text(), 'Add Element')]
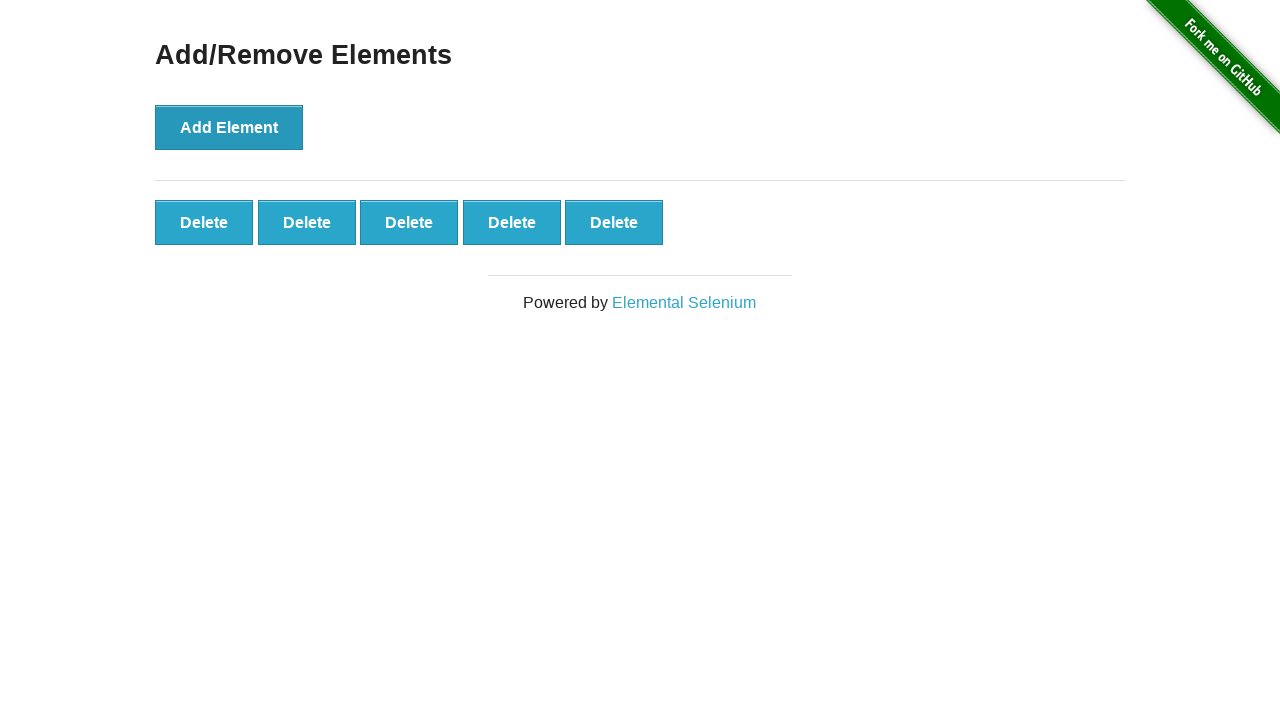

Clicked Delete button #1 to remove an element at (614, 222) on xpath=//button[contains(text(),'Delete')] >> nth=-1
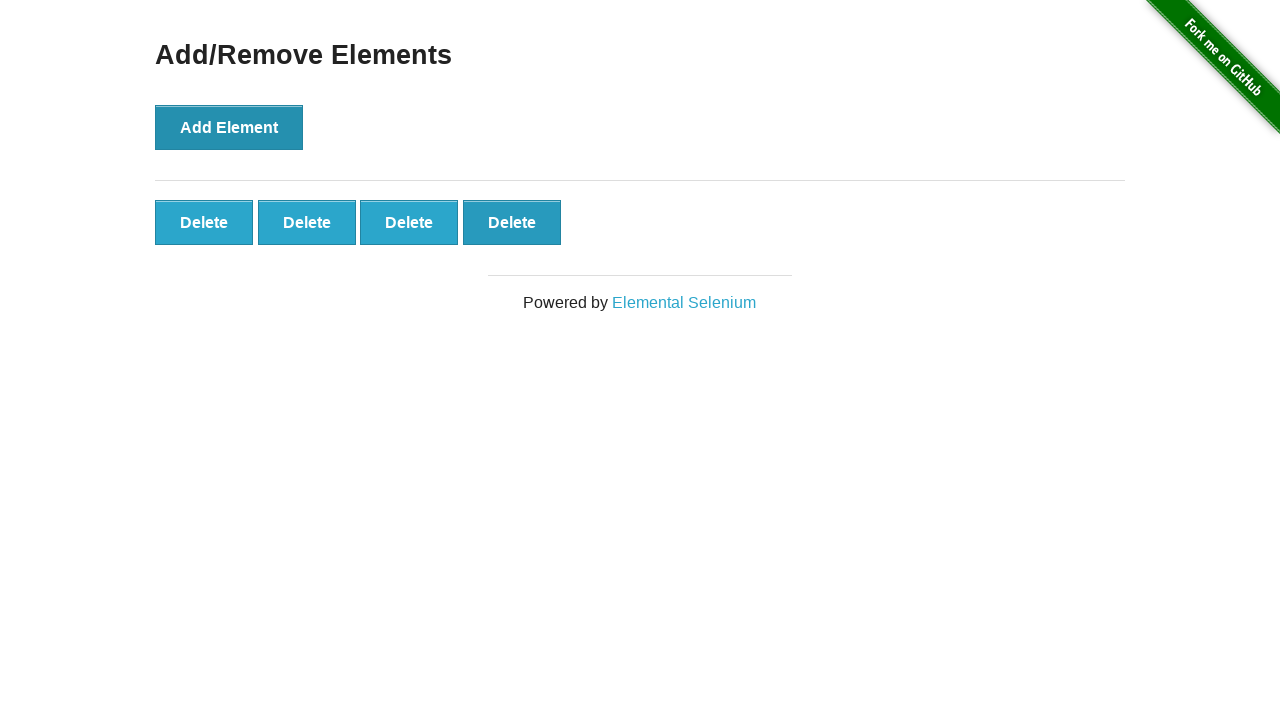

Clicked Delete button #2 to remove an element at (512, 222) on xpath=//button[contains(text(),'Delete')] >> nth=-1
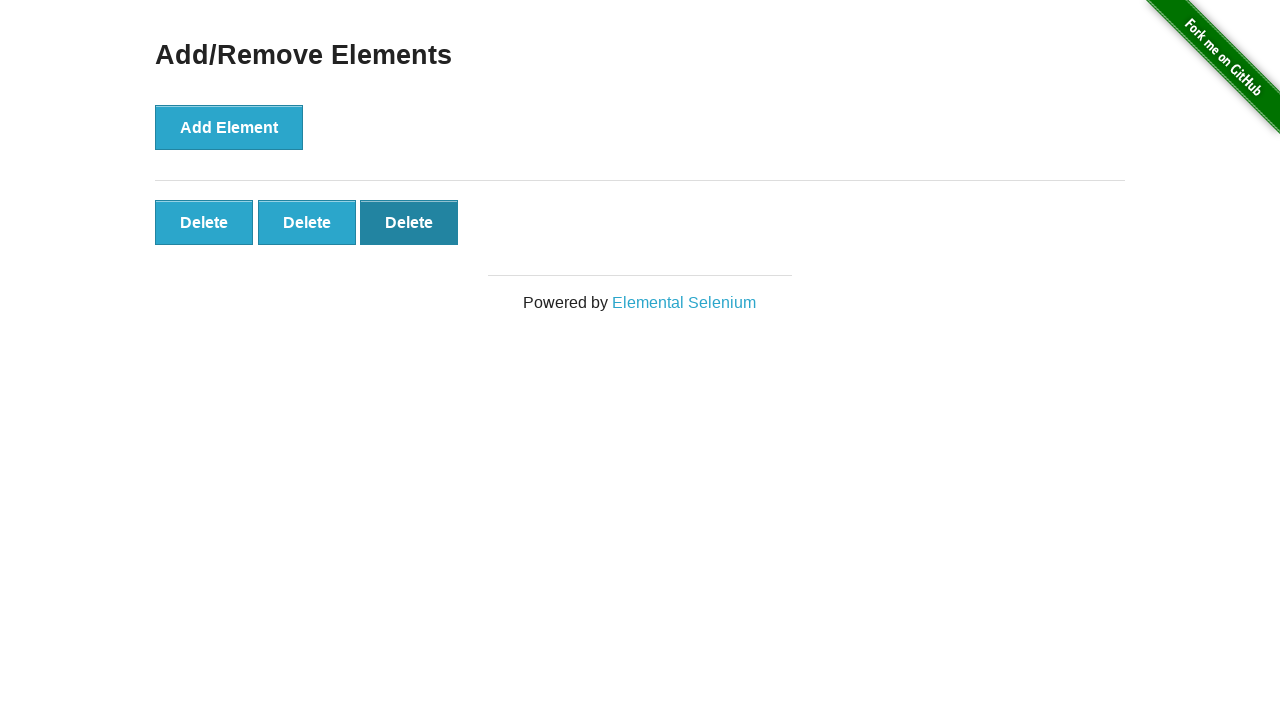

Clicked Delete button #3 to remove an element at (409, 222) on xpath=//button[contains(text(),'Delete')] >> nth=-1
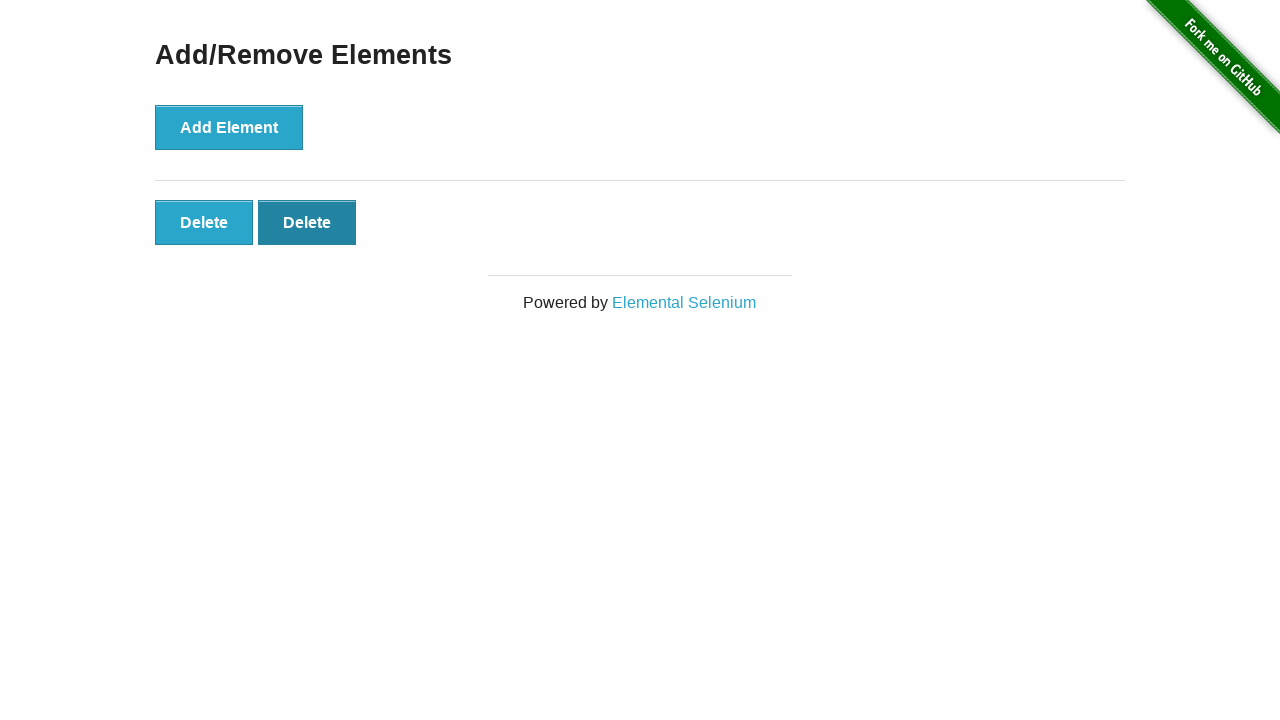

Clicked Delete button #4 to remove an element at (307, 222) on xpath=//button[contains(text(),'Delete')] >> nth=-1
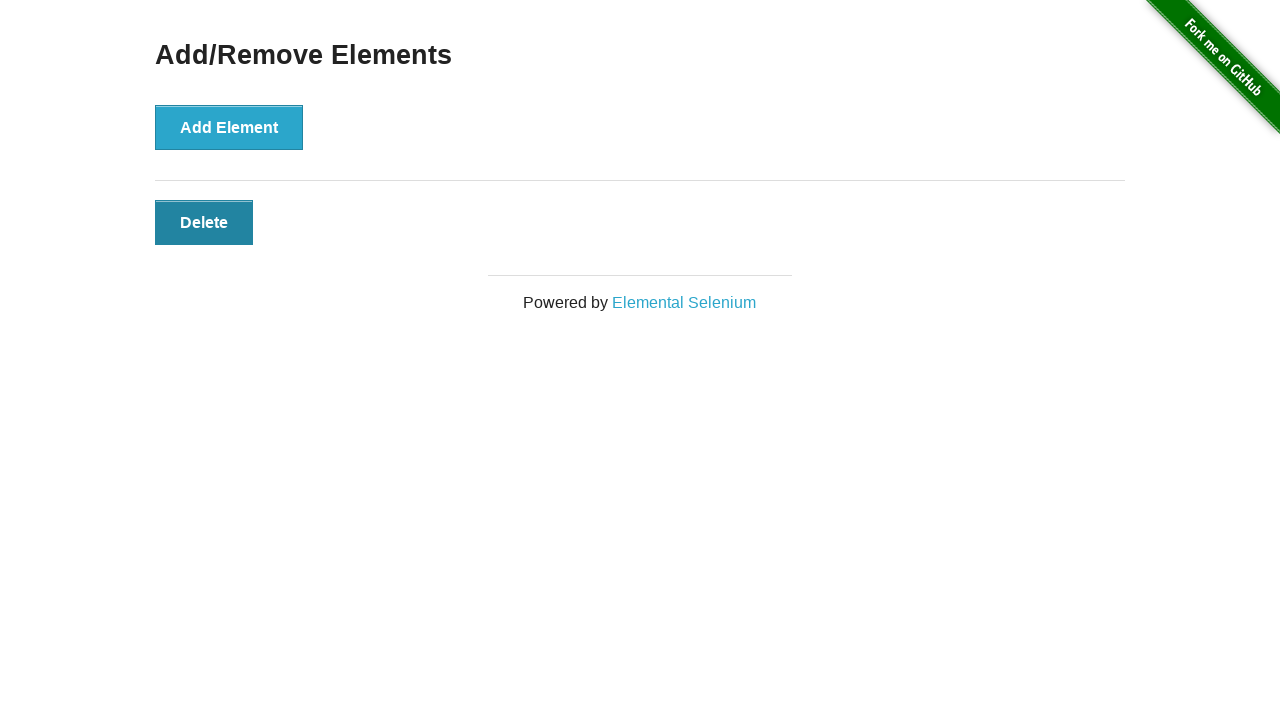

Clicked Delete button #5 to remove an element at (204, 222) on xpath=//button[contains(text(),'Delete')] >> nth=-1
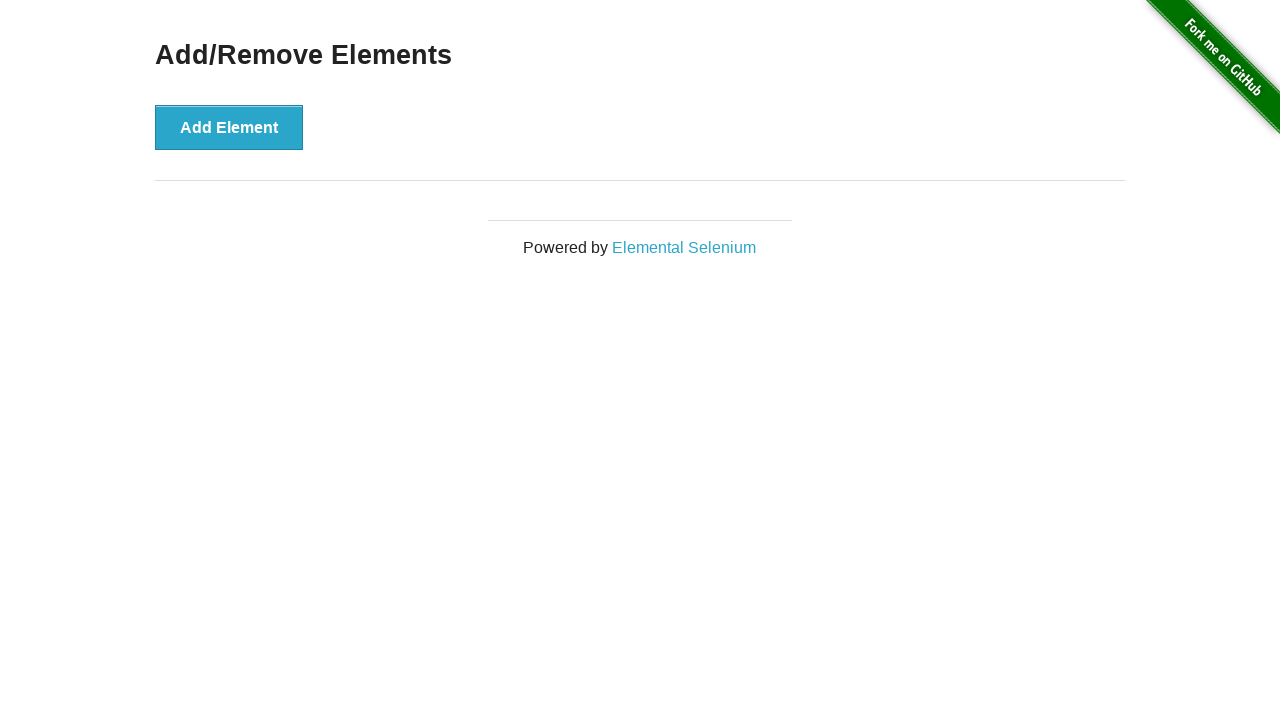

Verified all Delete buttons have been removed (count == 0)
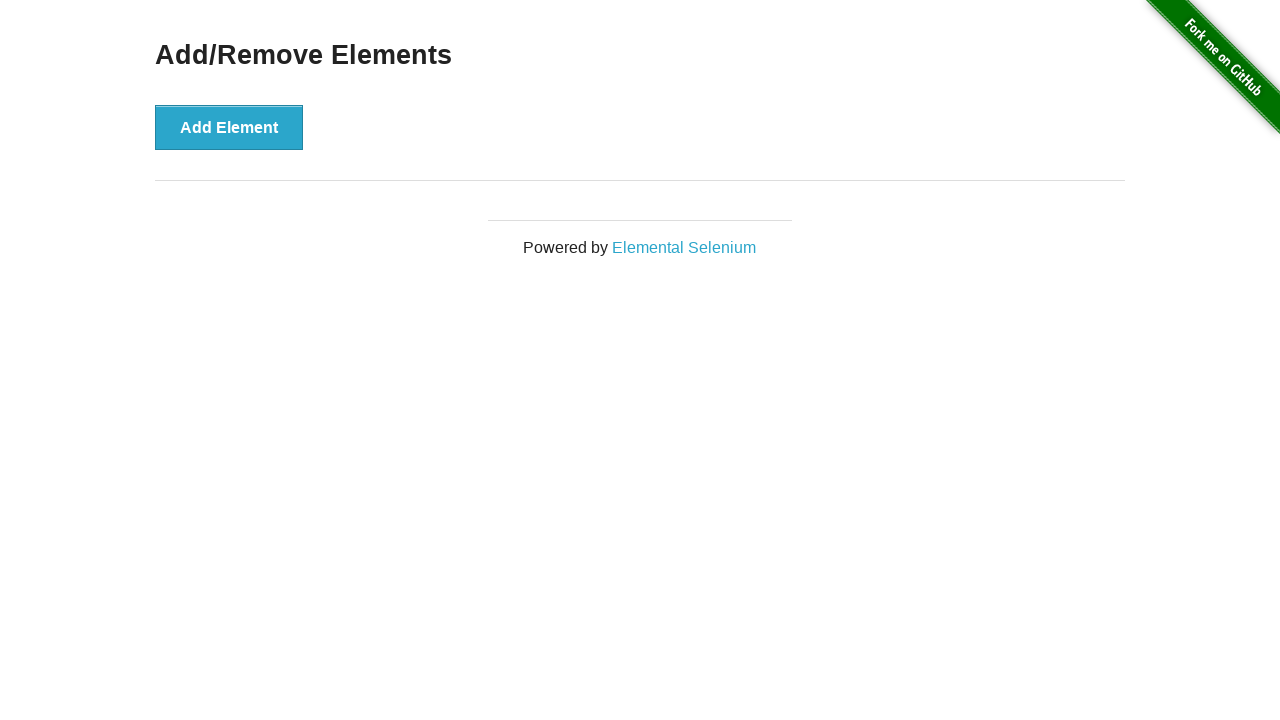

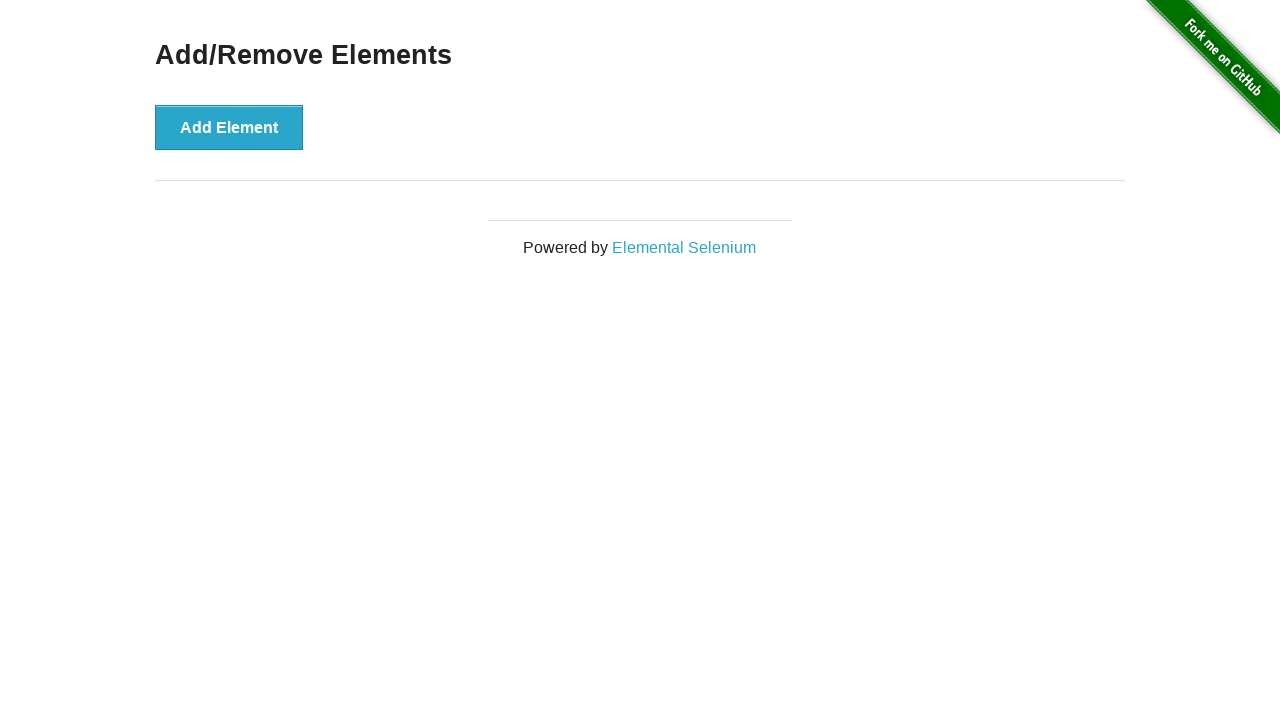